Tests handling popup windows concurrently by using Promise.all pattern to wait for page event and click action simultaneously, then interacting with the new window

Starting URL: https://leafground.com/window.xhtml

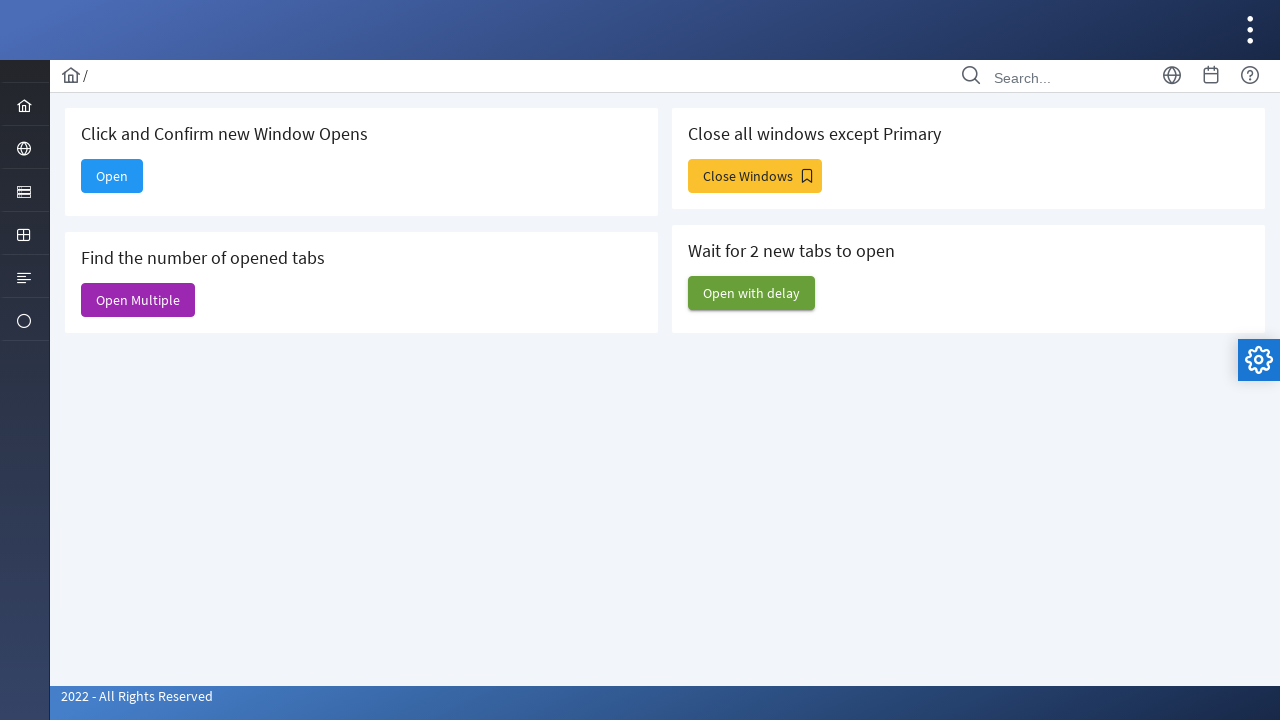

Clicked 'Open' button to trigger popup window at (112, 176) on internal:text="Open"s
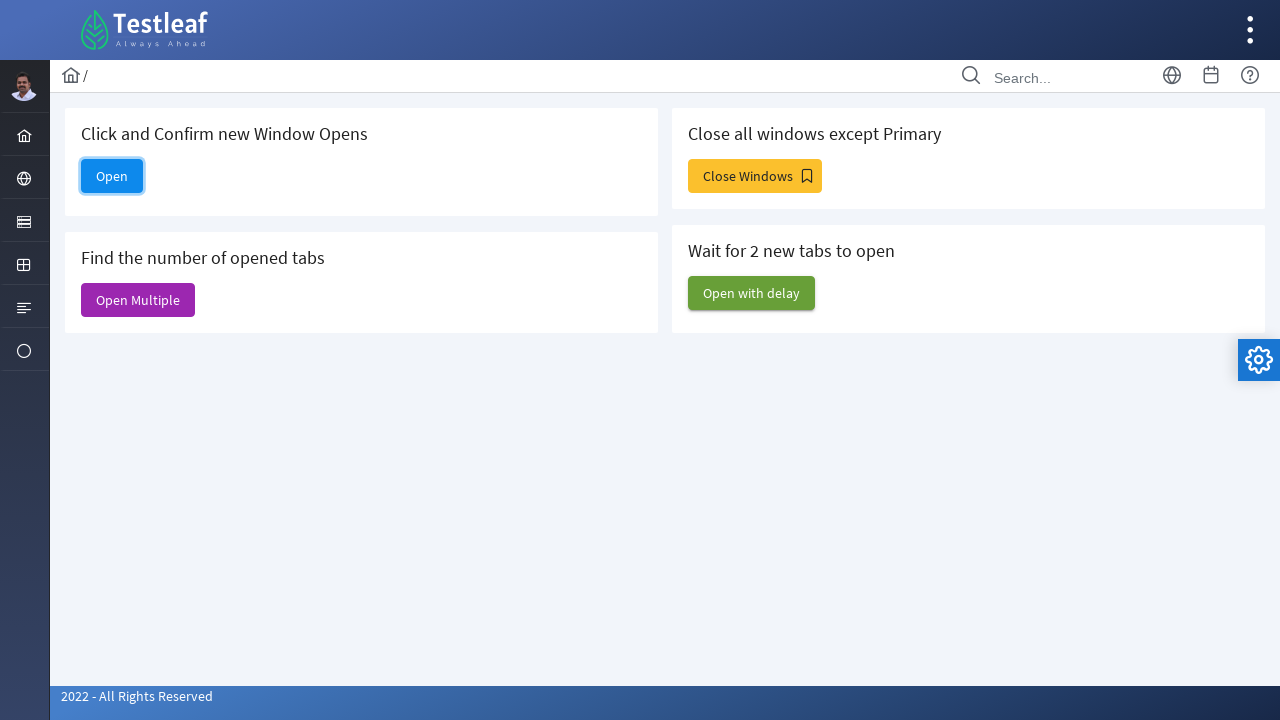

New popup window opened and captured
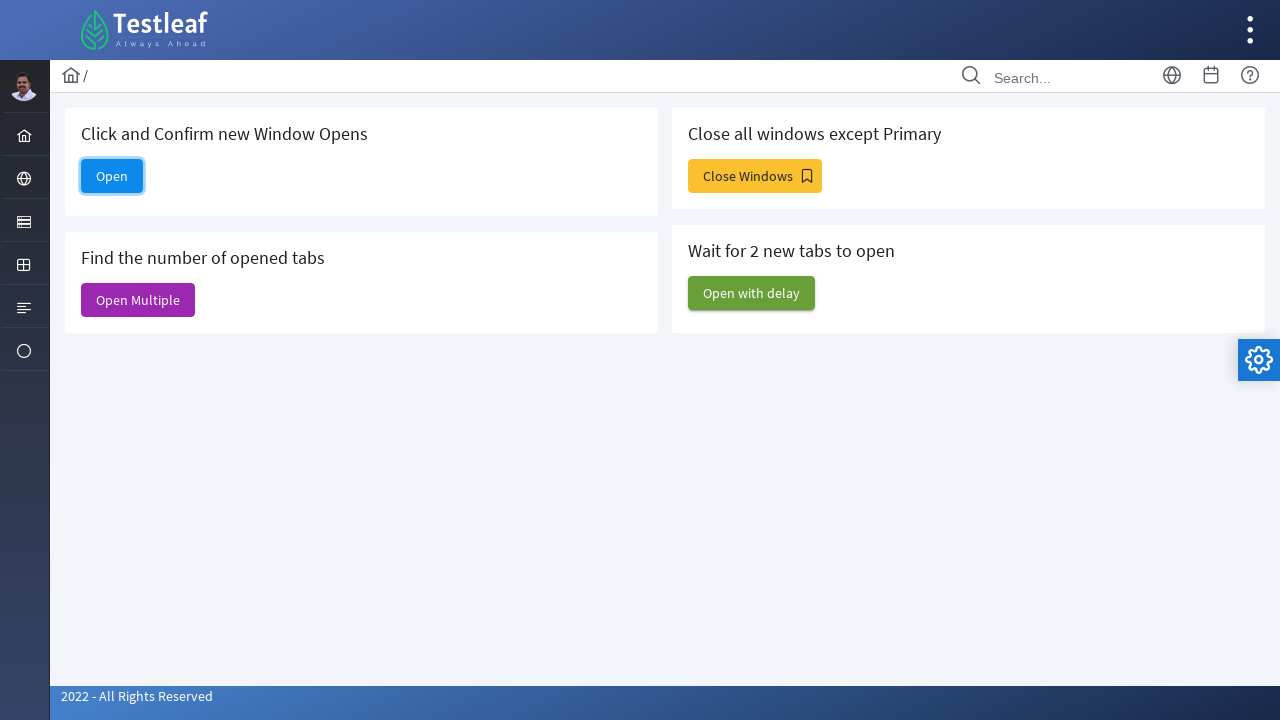

Verified new window URL is https://leafground.com/dashboard.xhtml
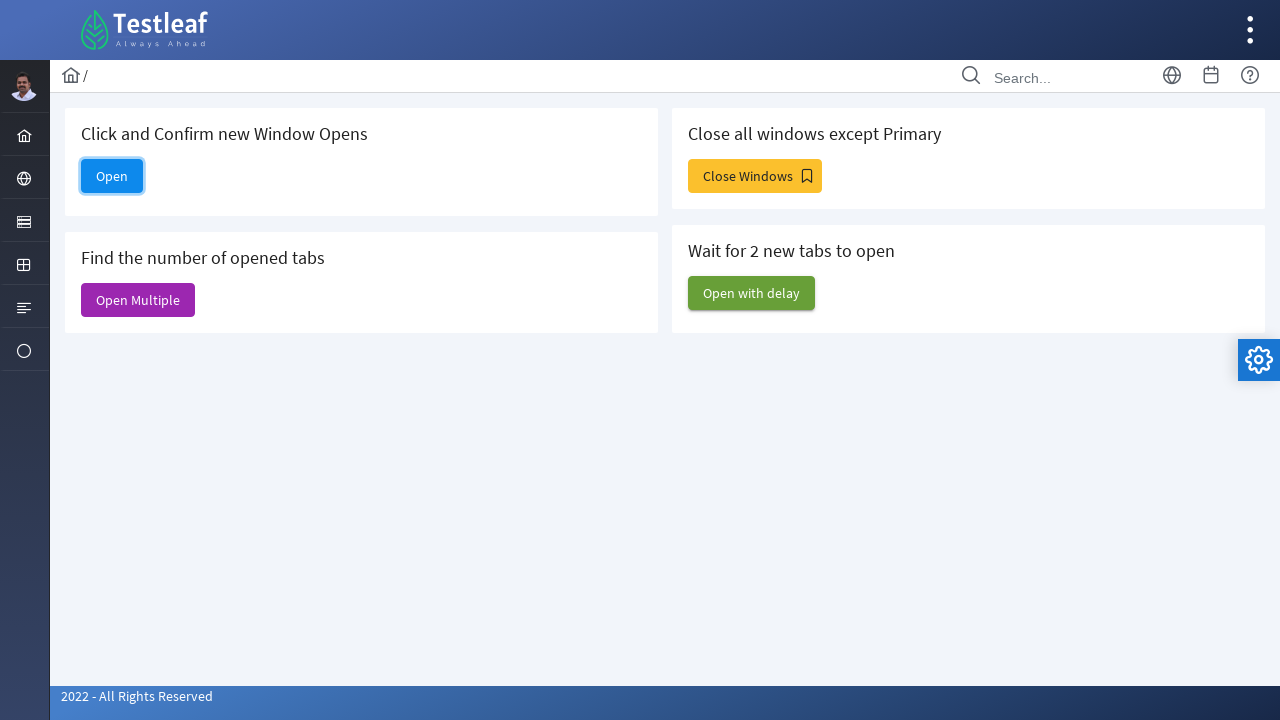

Filled email field in new window with 'testaccount42@gmail.com' on #email
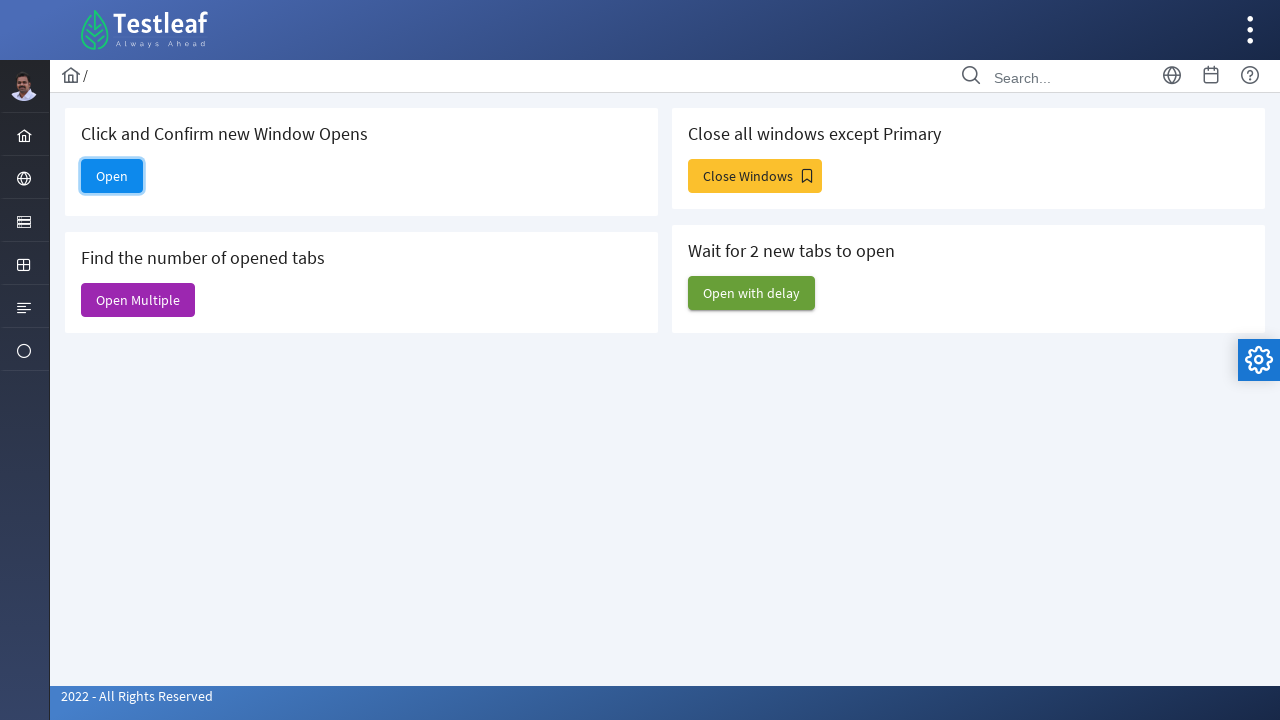

Switched focus back to original page
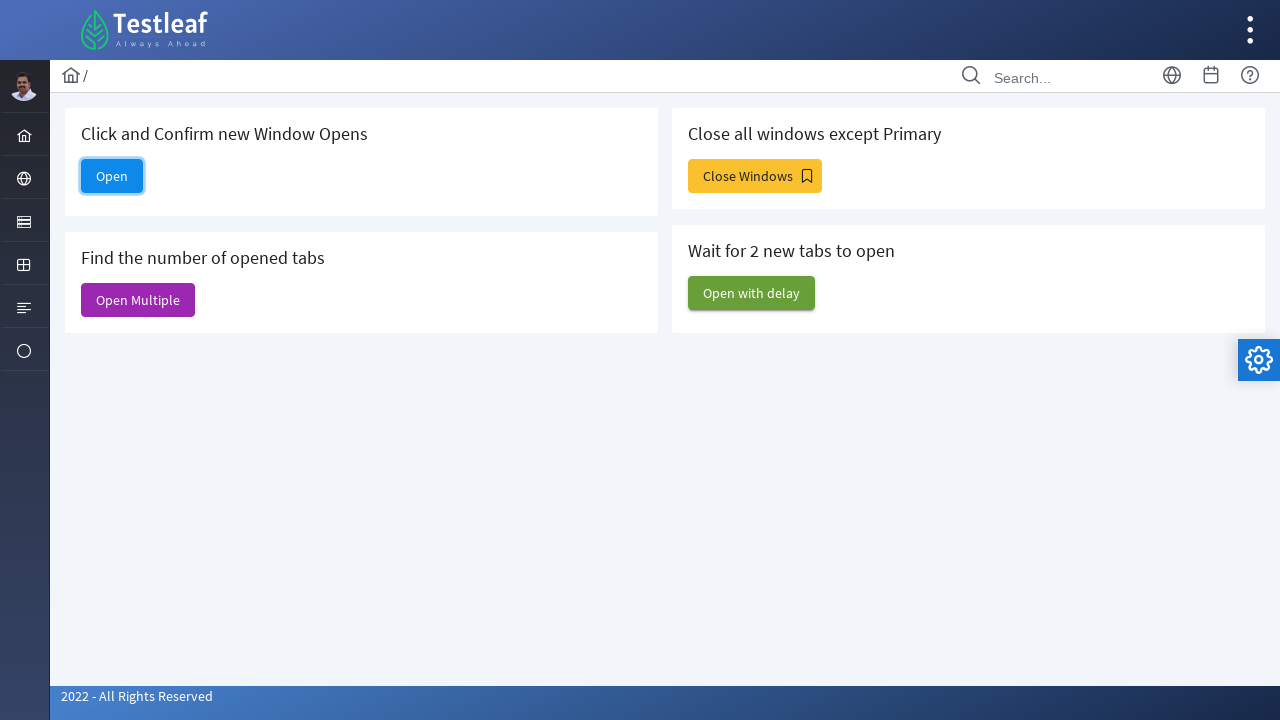

Clicked home icon on original page at (24, 136) on xpath=//i[@class='pi pi-home layout-menuitem-icon']
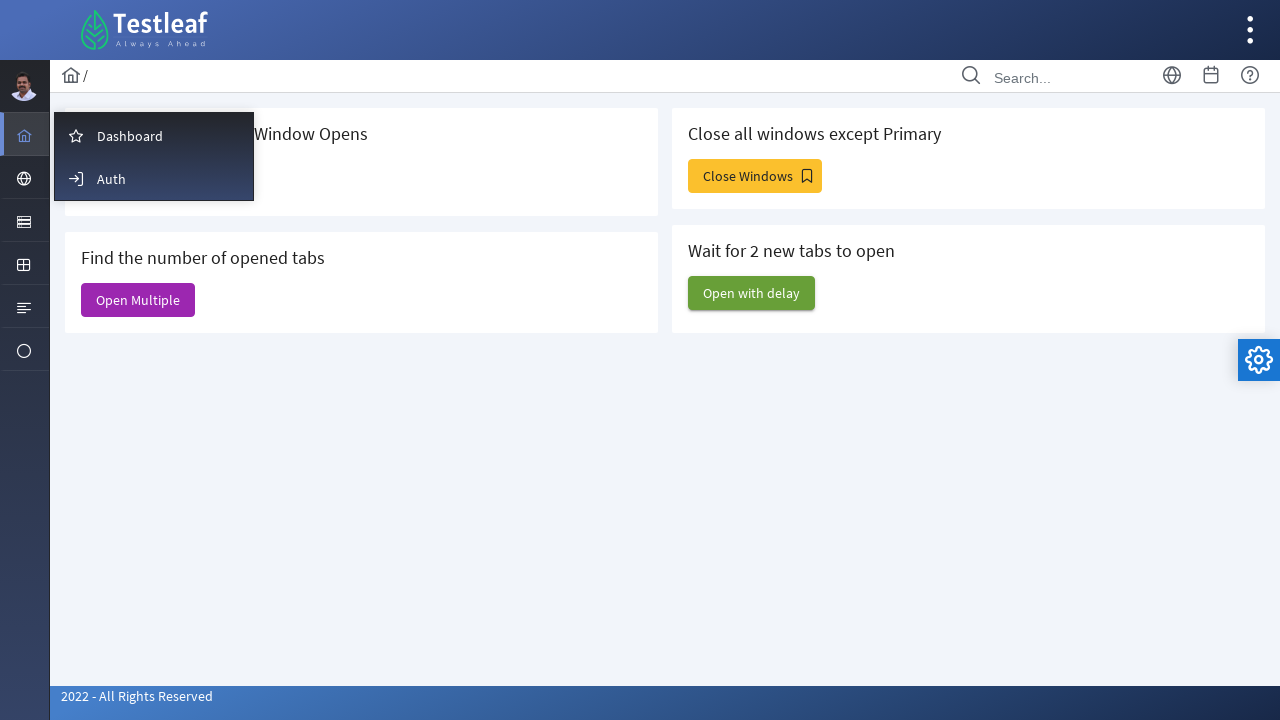

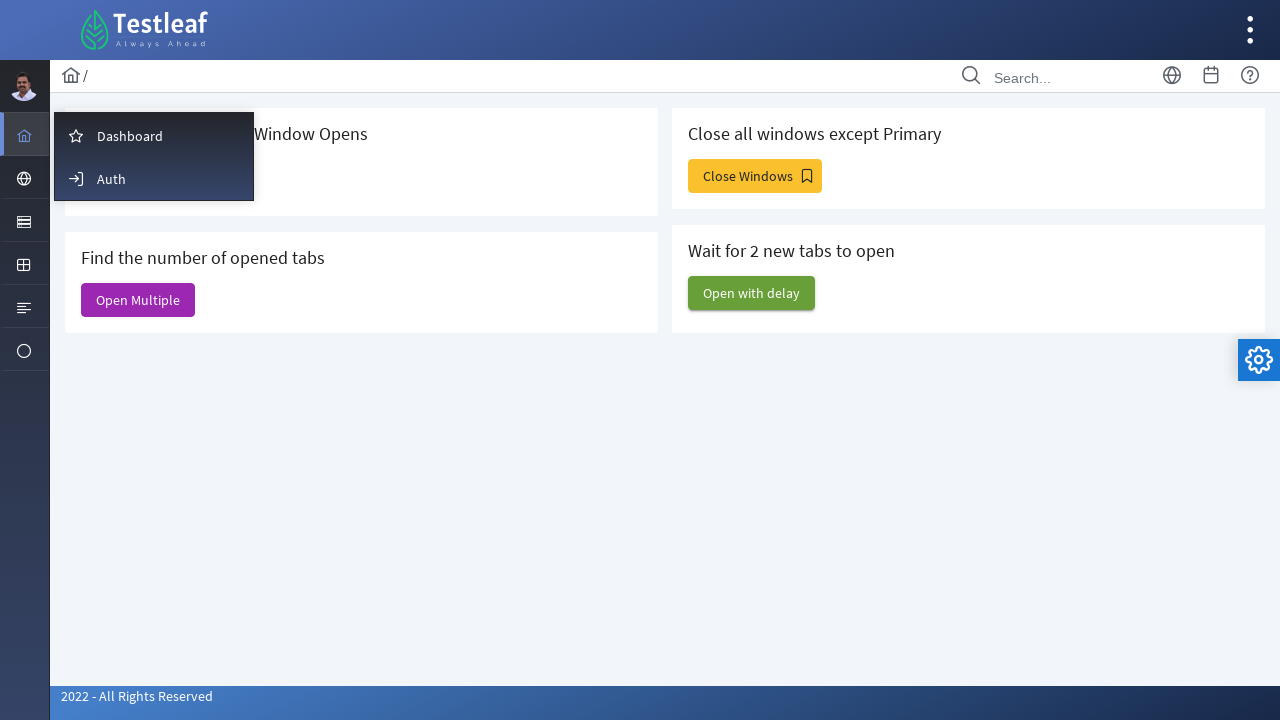